Tests the text box form on DemoQA by filling in full name and email address fields, submitting the form, and verifying the displayed results match the input values.

Starting URL: https://demoqa.com/text-box

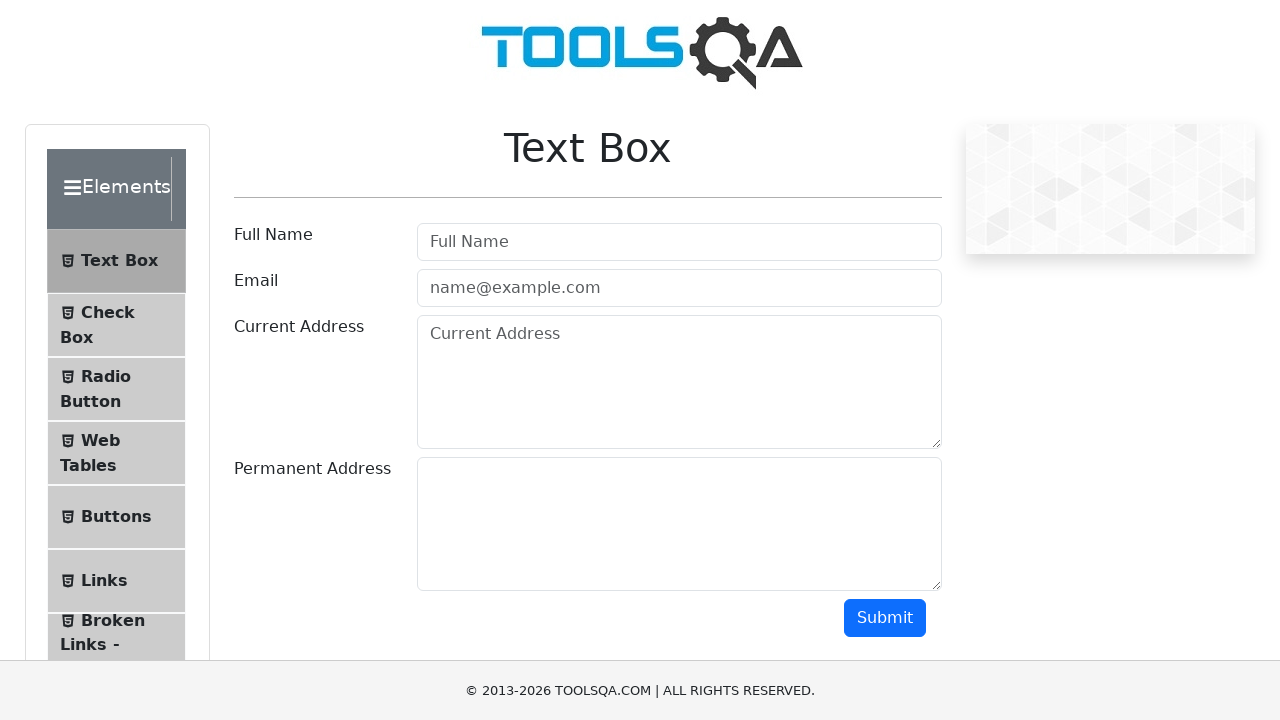

Filled full name field with 'Friday' on #userName
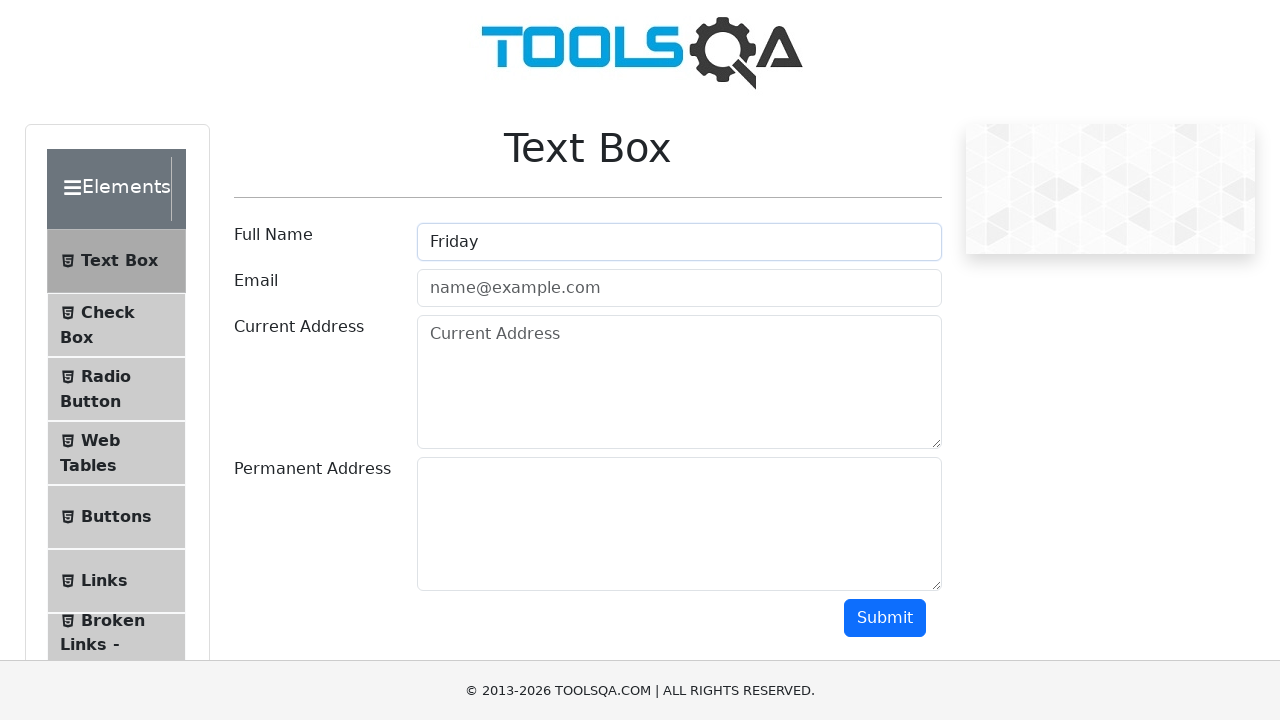

Filled email address field with 'arturasza@gmail.com' on #userEmail
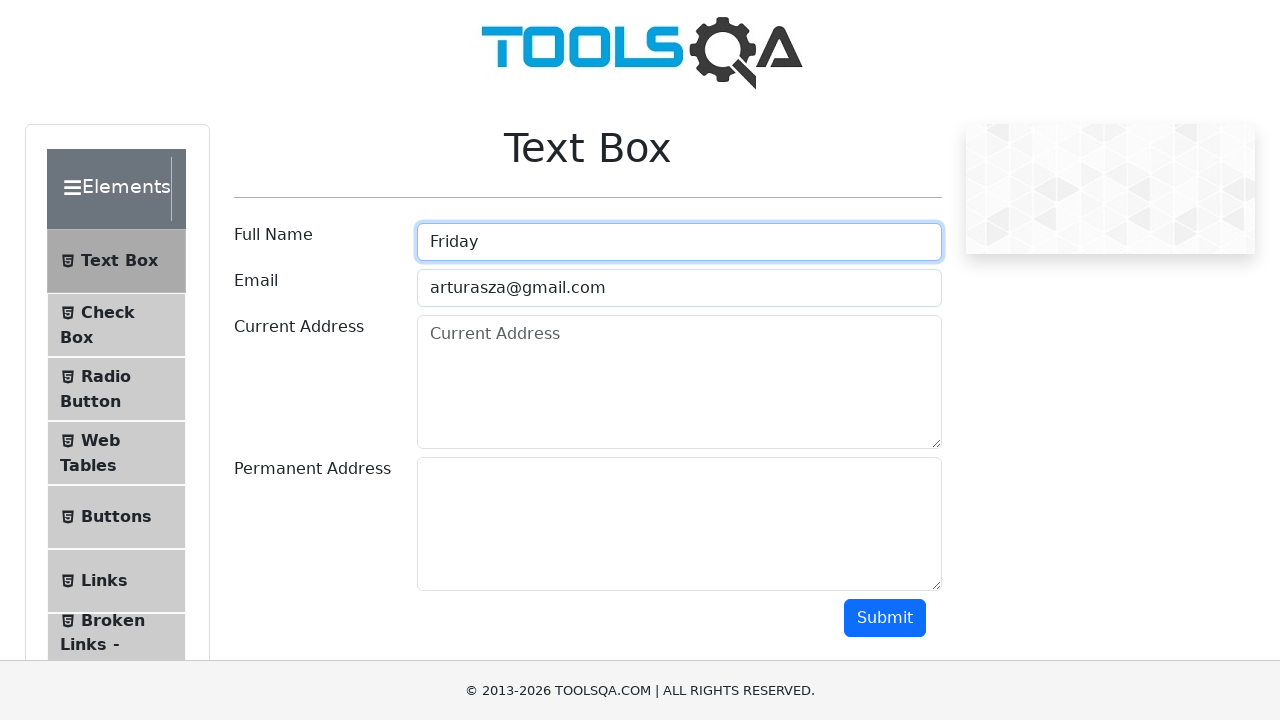

Clicked submit button to submit form at (885, 618) on #submit
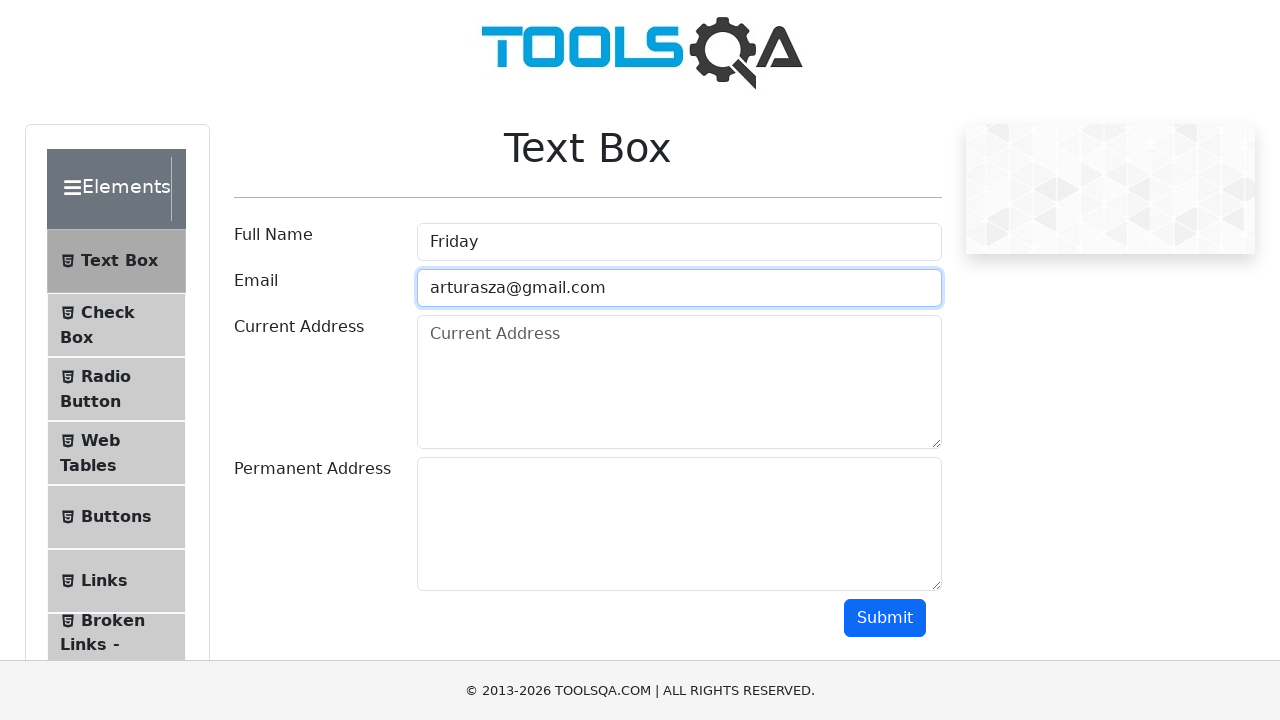

Waited for name result element to appear
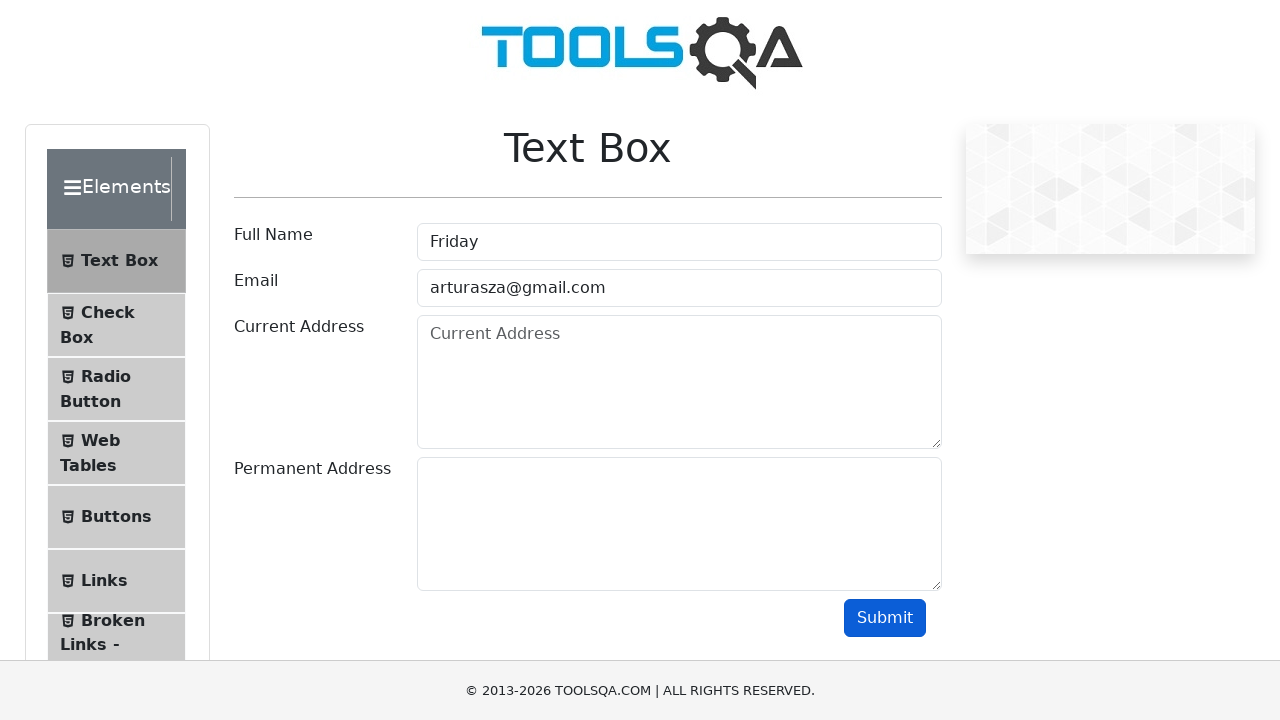

Waited for email result element to appear
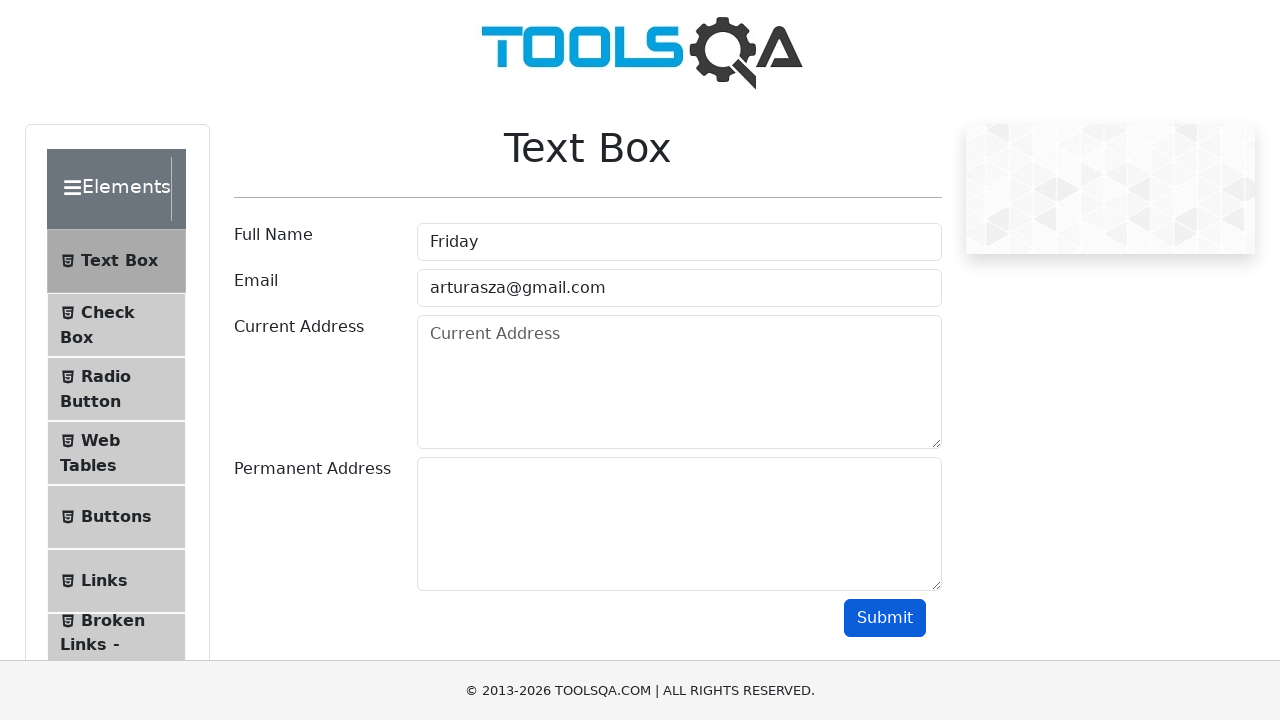

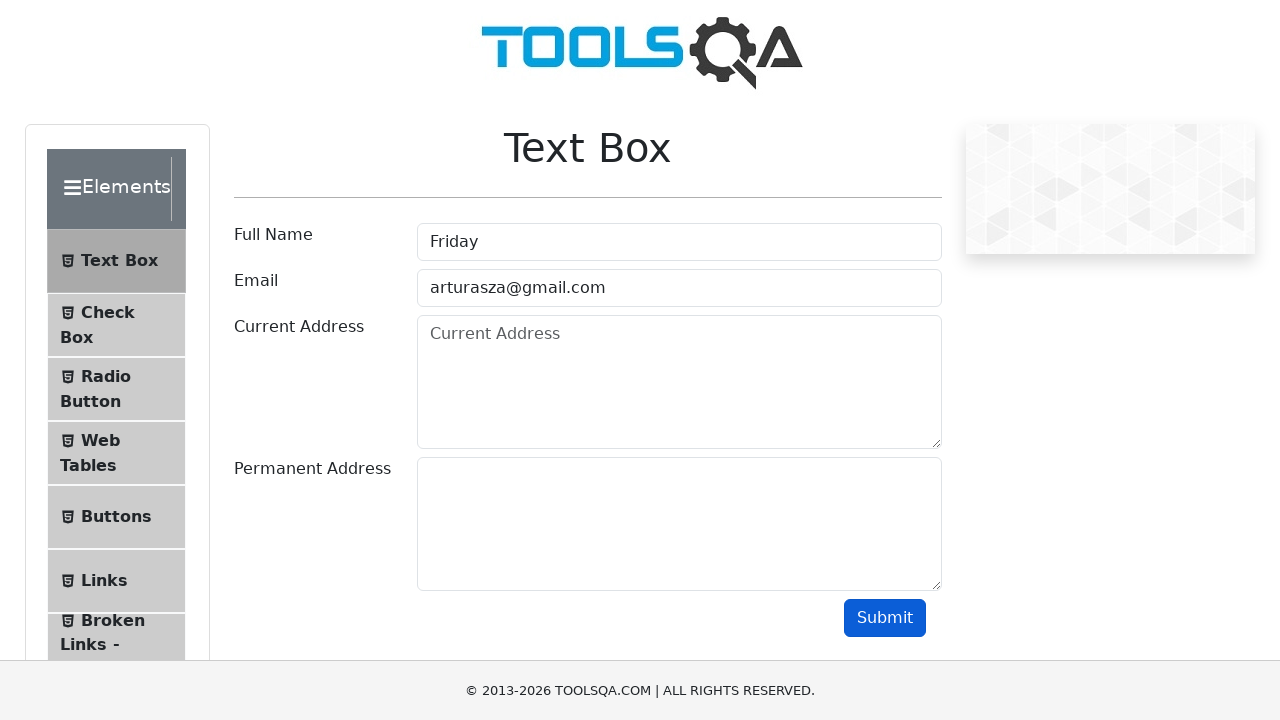